Clicks the "Get Started" link on the Playwright homepage and verifies navigation to the intro documentation page

Starting URL: https://playwright.dev/

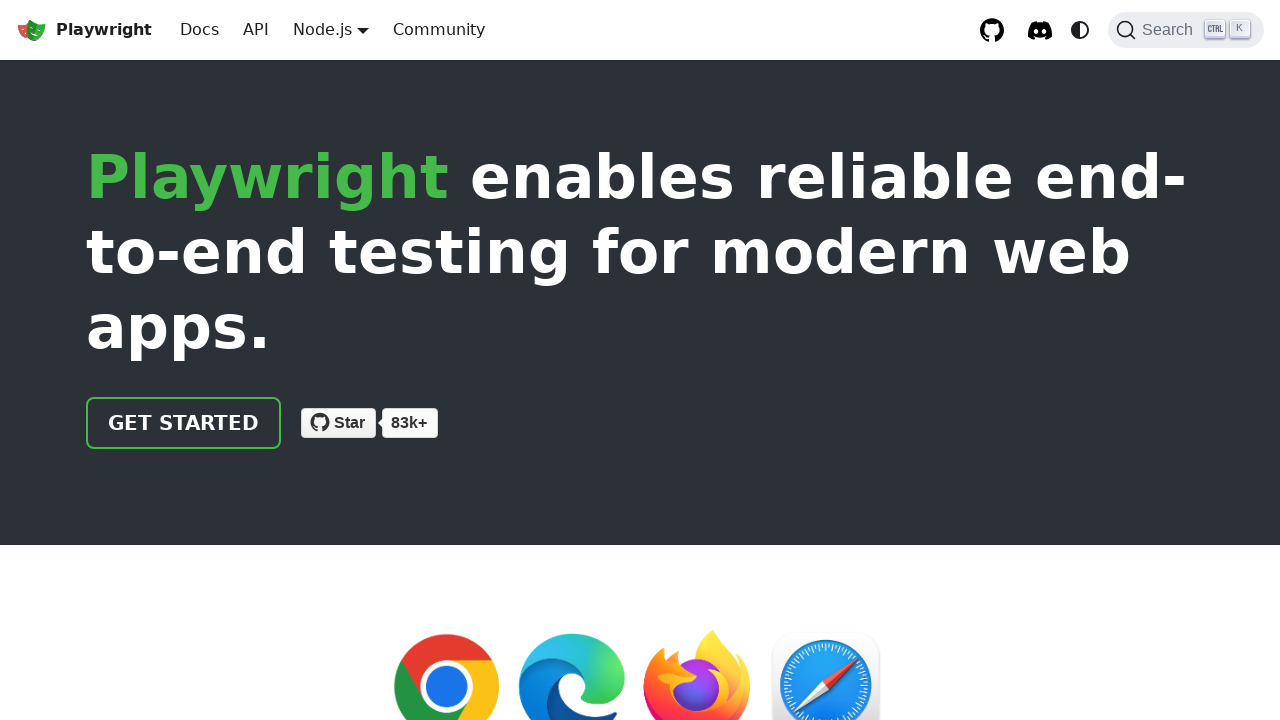

Clicked 'Get started' link on Playwright homepage at (184, 423) on a:has-text('Get started')
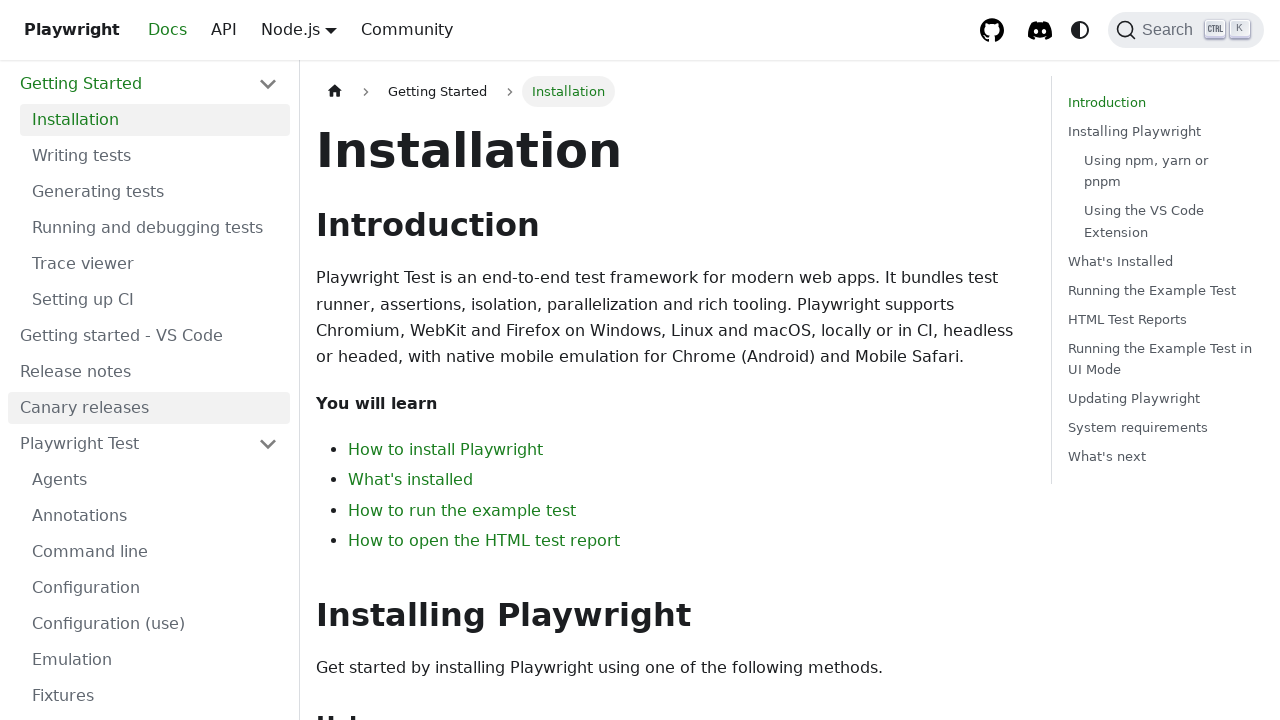

Verified navigation to intro documentation page
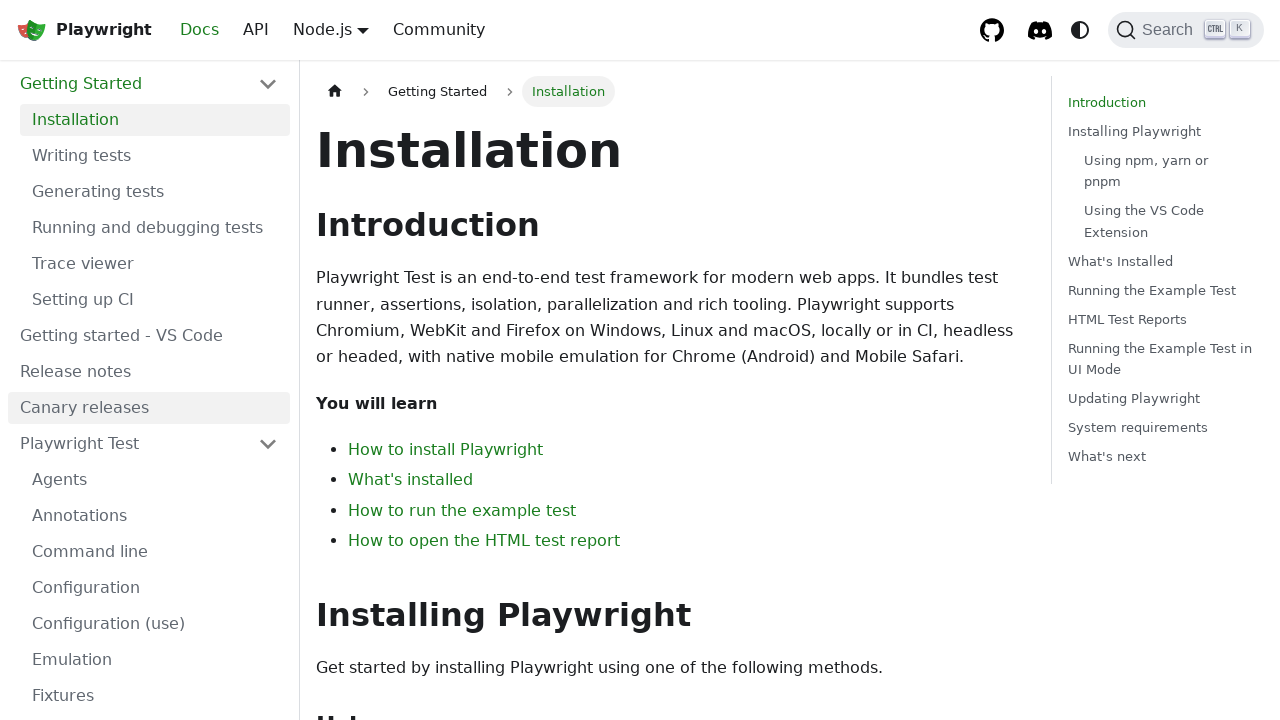

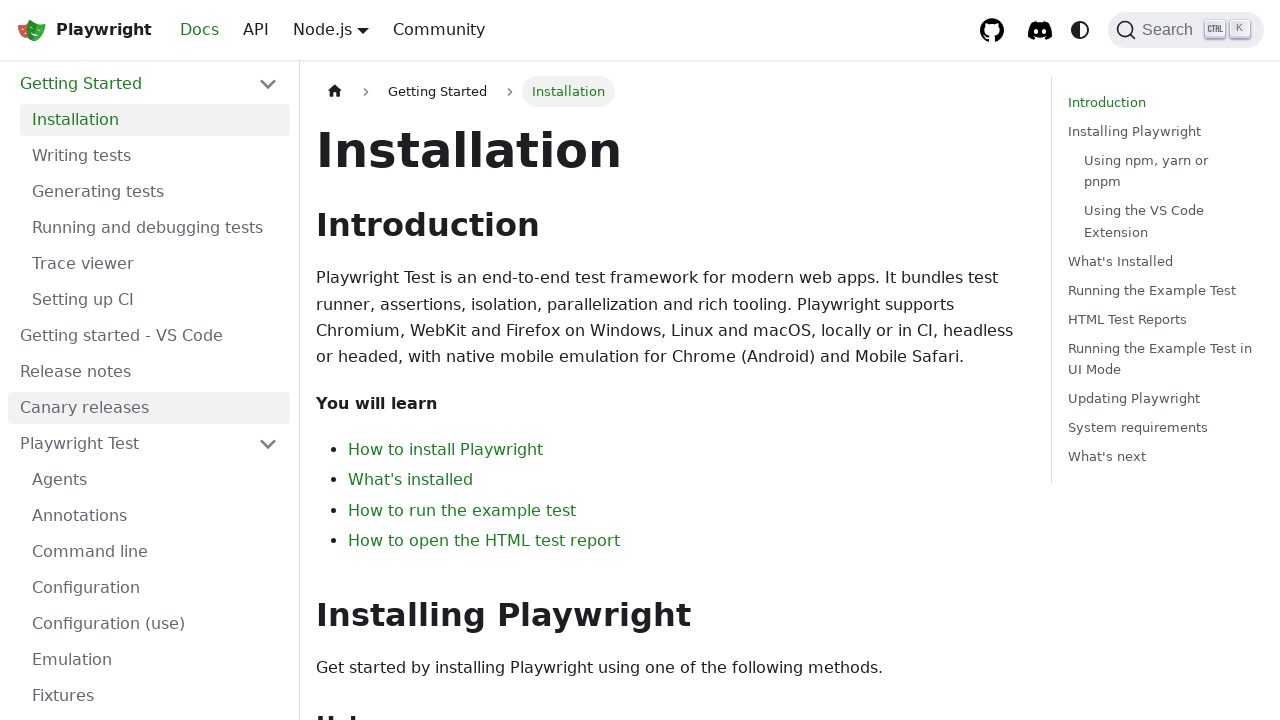